Tests checkbox selection state by verifying it's initially unchecked, clicking it, and verifying it becomes checked

Starting URL: https://testeroprogramowania.github.io/selenium/basics.html

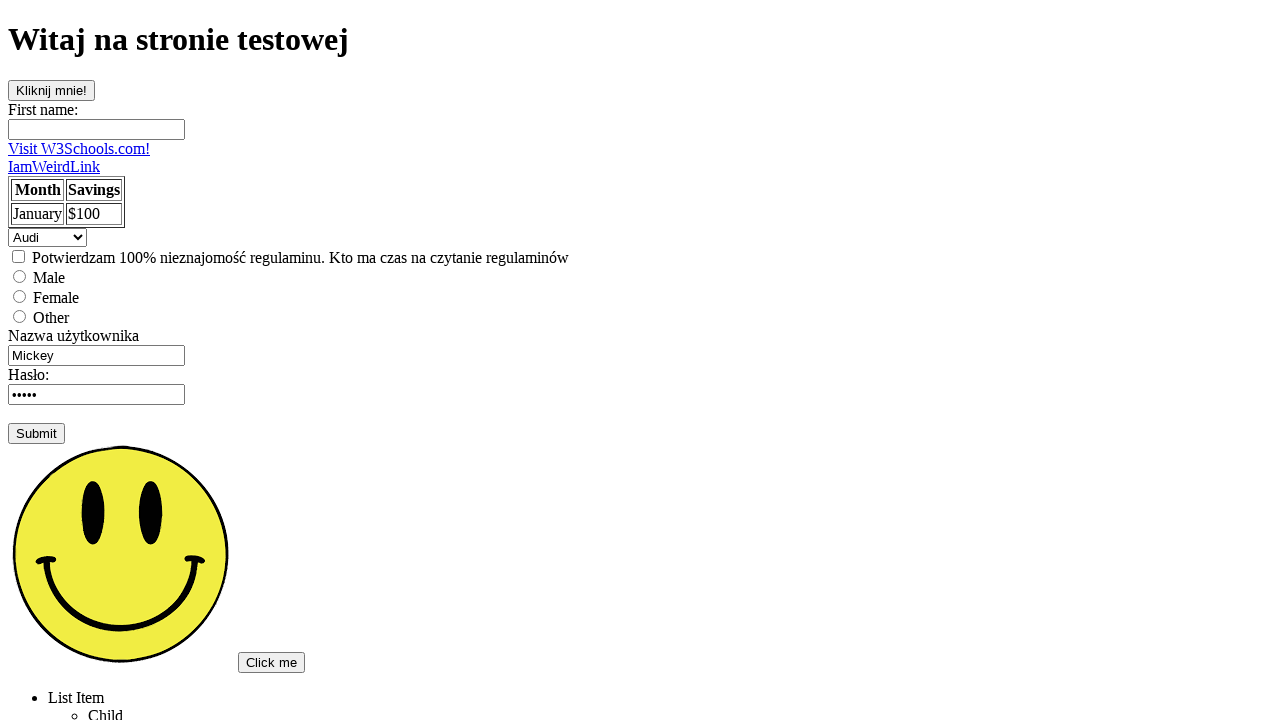

Located checkbox element
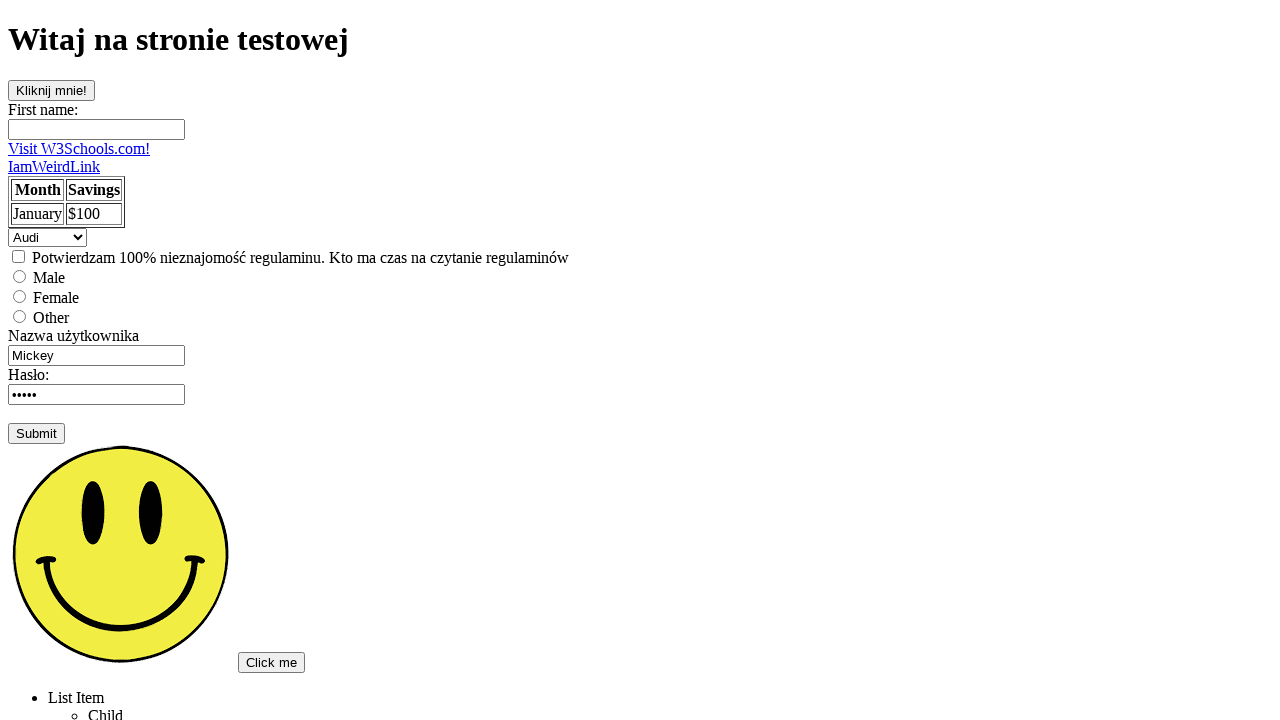

Verified checkbox is initially unchecked
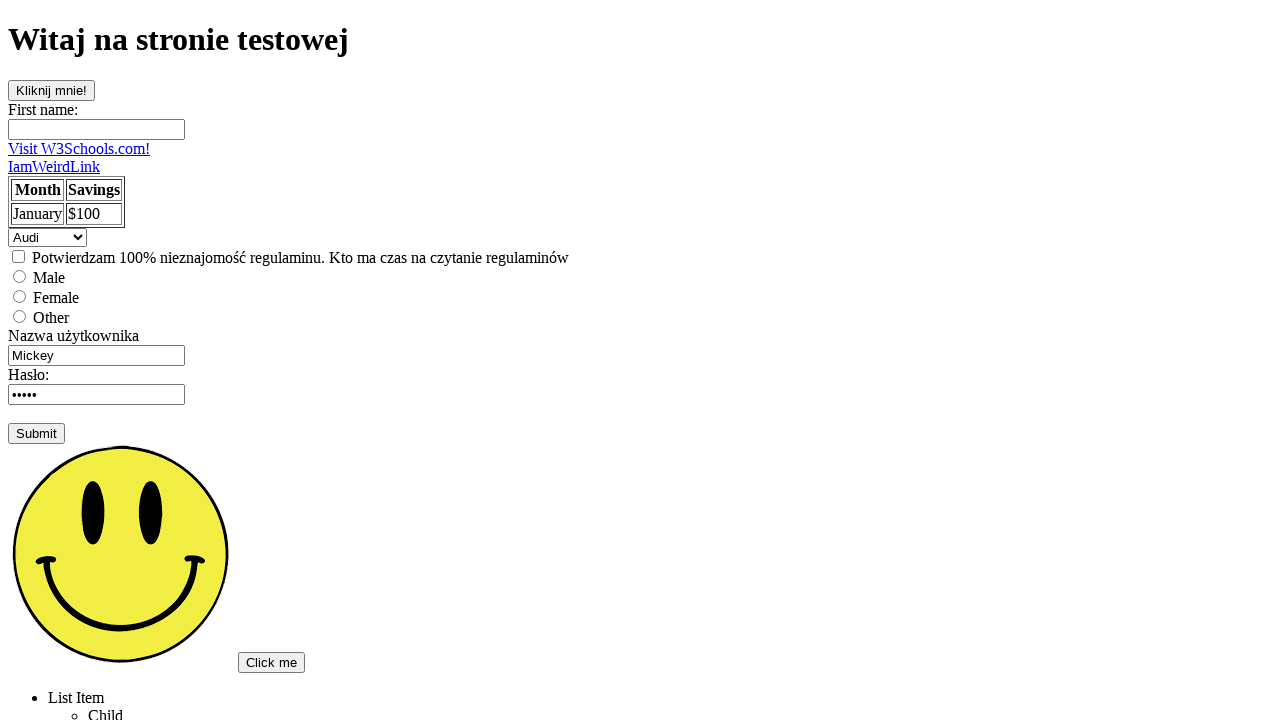

Clicked checkbox to select it at (18, 256) on [type='checkbox']
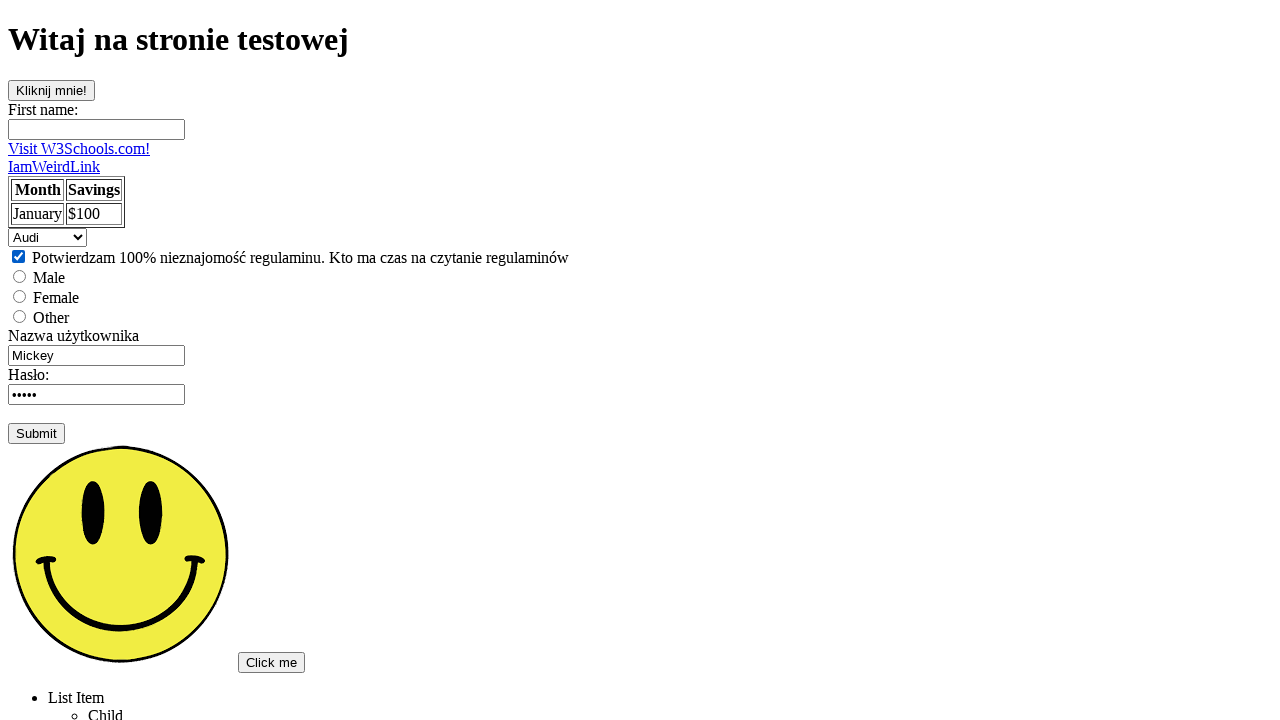

Verified checkbox is now checked after clicking
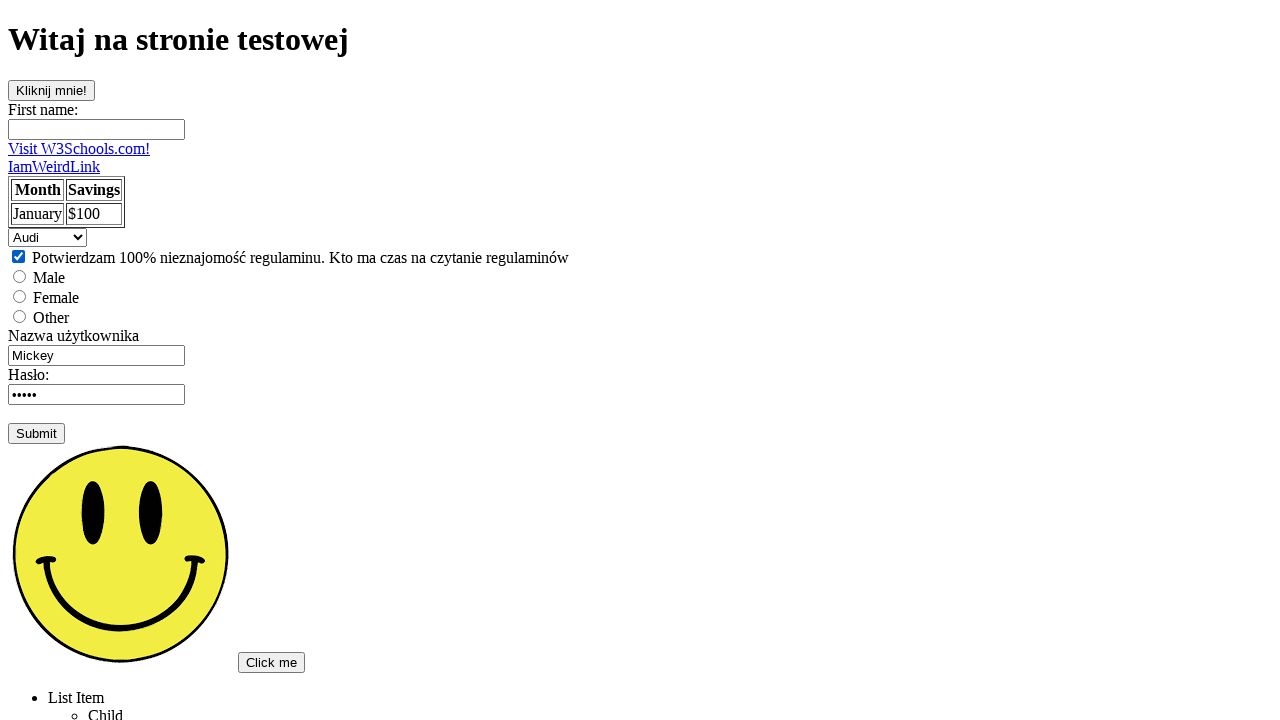

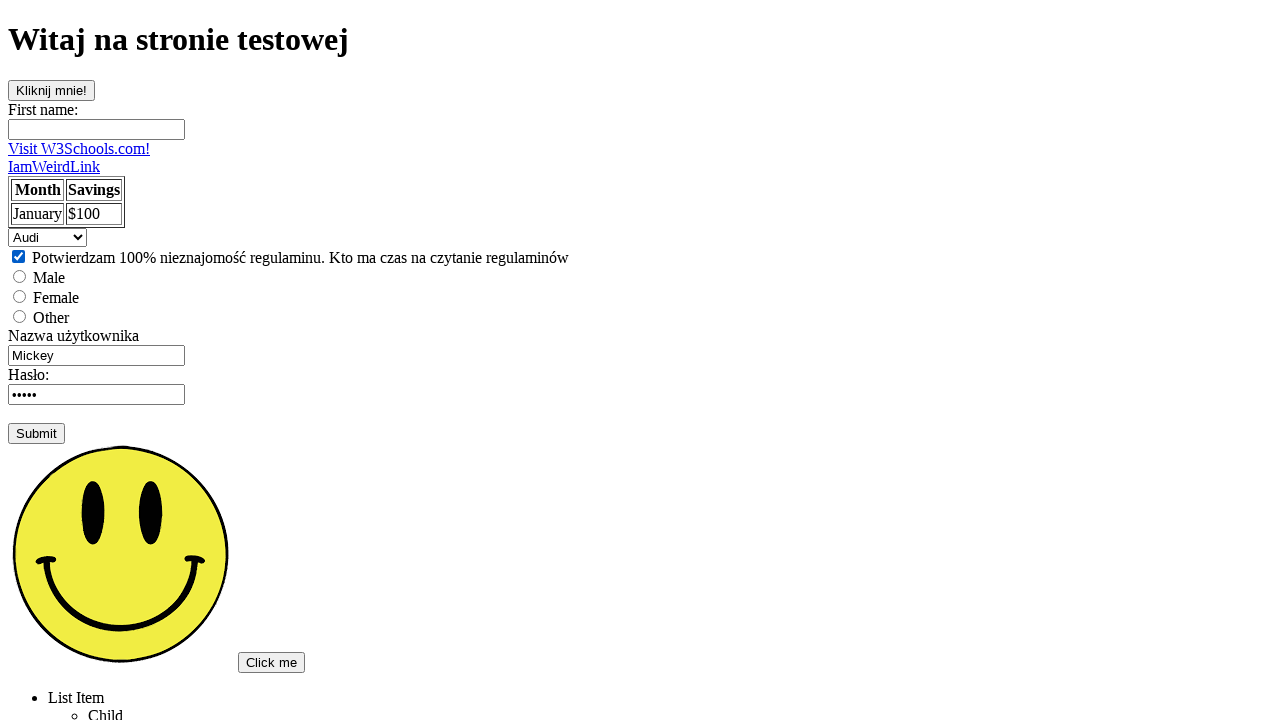